Tests double-click functionality by entering text in a field, double-clicking a button to copy the text to another field, and verifying the text was copied correctly

Starting URL: https://www.w3schools.com/tags/tryit.asp?filename=tryhtml5_ev_ondblclick3

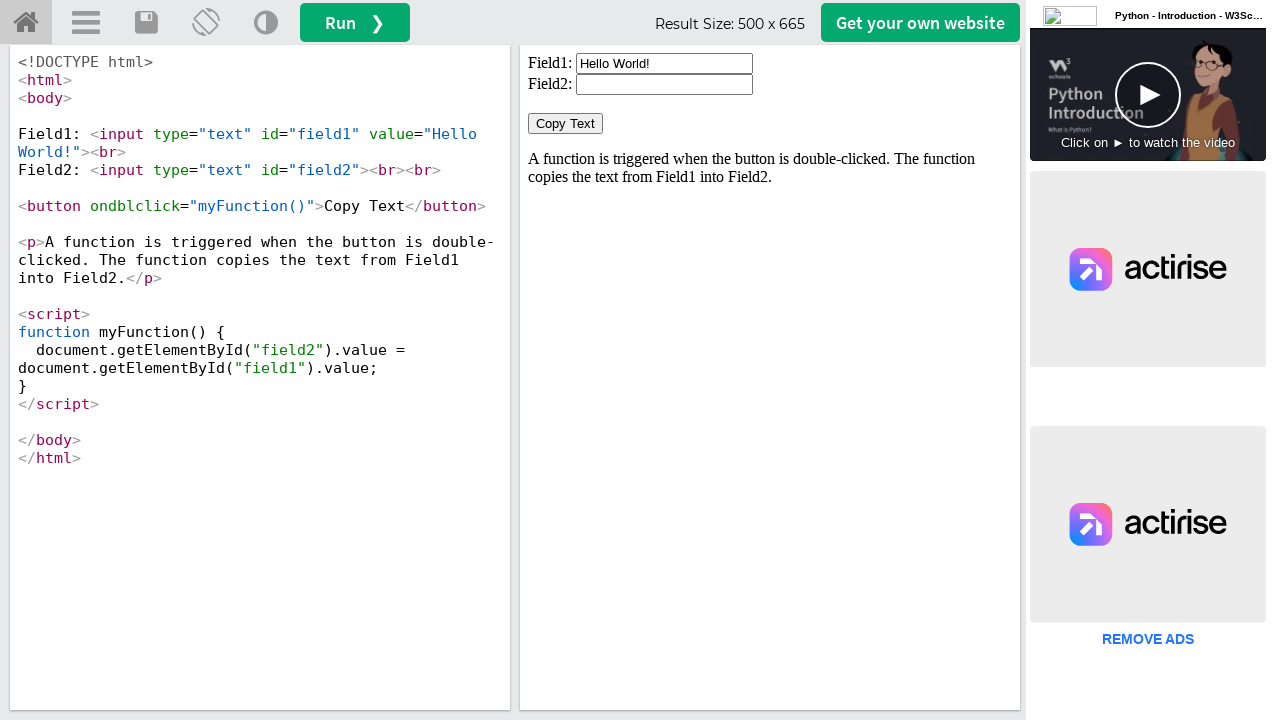

Located iframe with result content
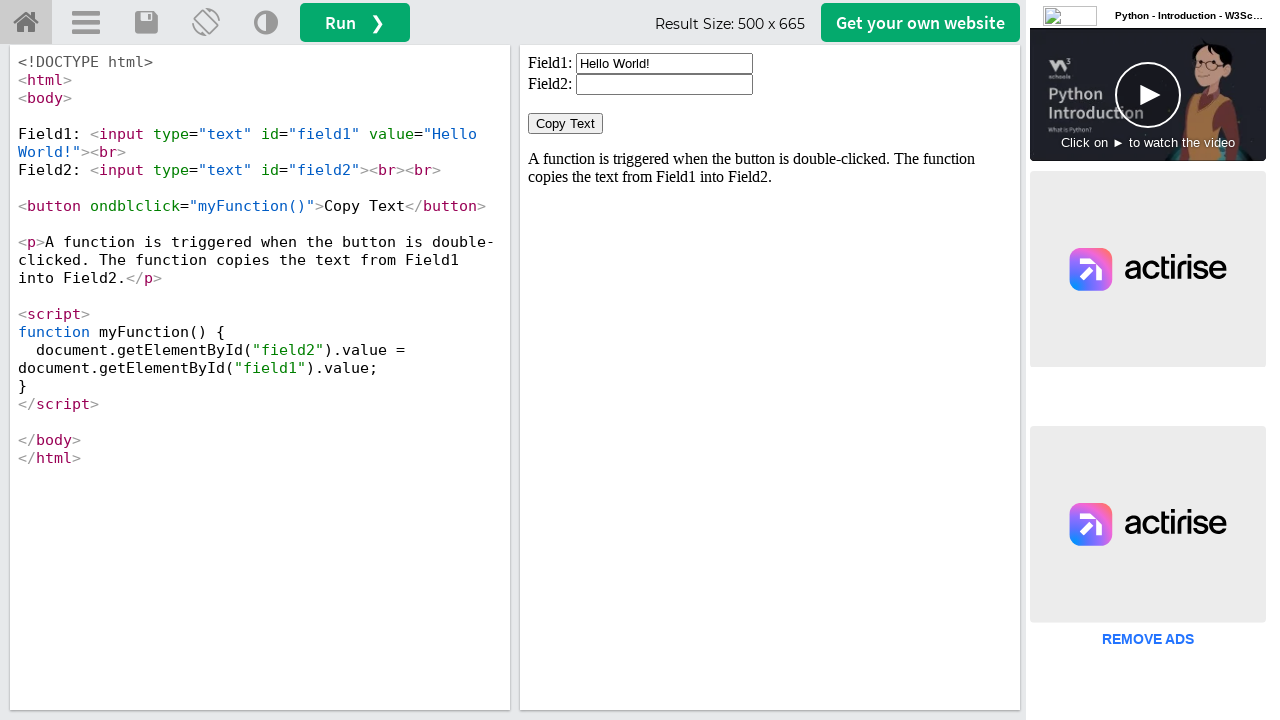

Cleared the first input field on #iframeResult >> internal:control=enter-frame >> input#field1
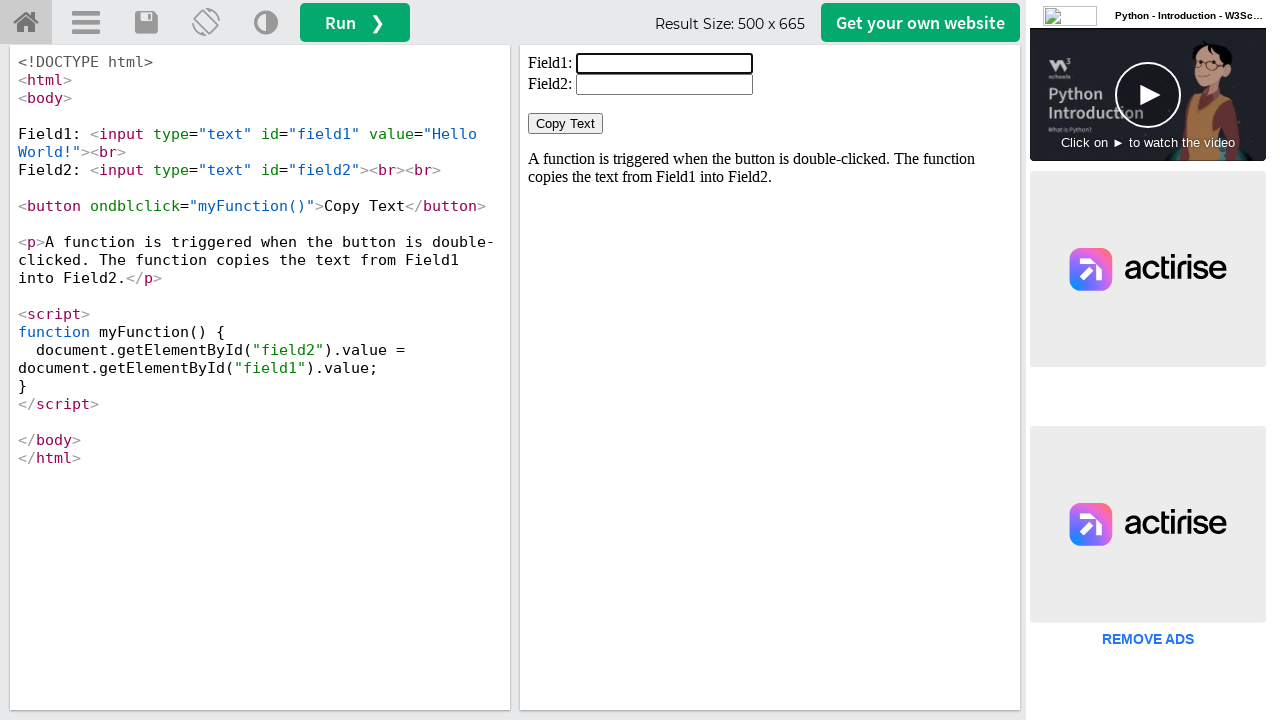

Entered 'WELCOME' in the first input field on #iframeResult >> internal:control=enter-frame >> input#field1
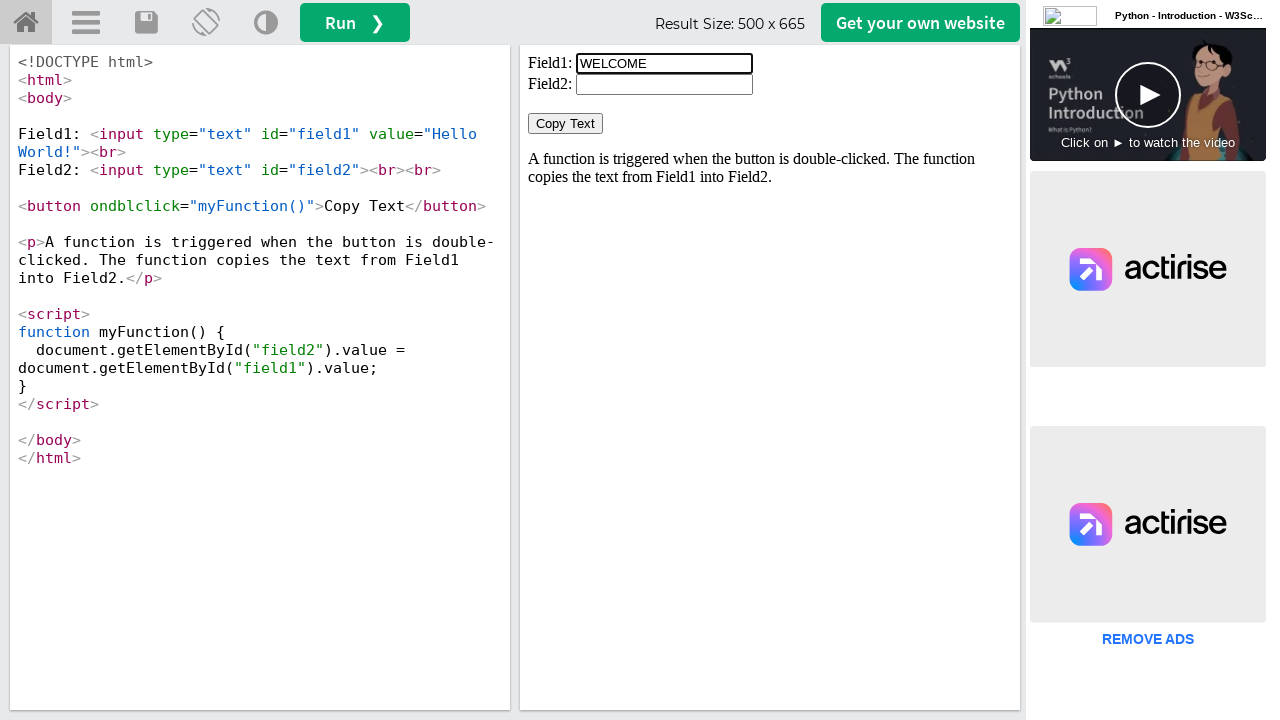

Double-clicked the 'Copy Text' button to copy text from field1 to field2 at (566, 124) on #iframeResult >> internal:control=enter-frame >> button:has-text('Copy Text')
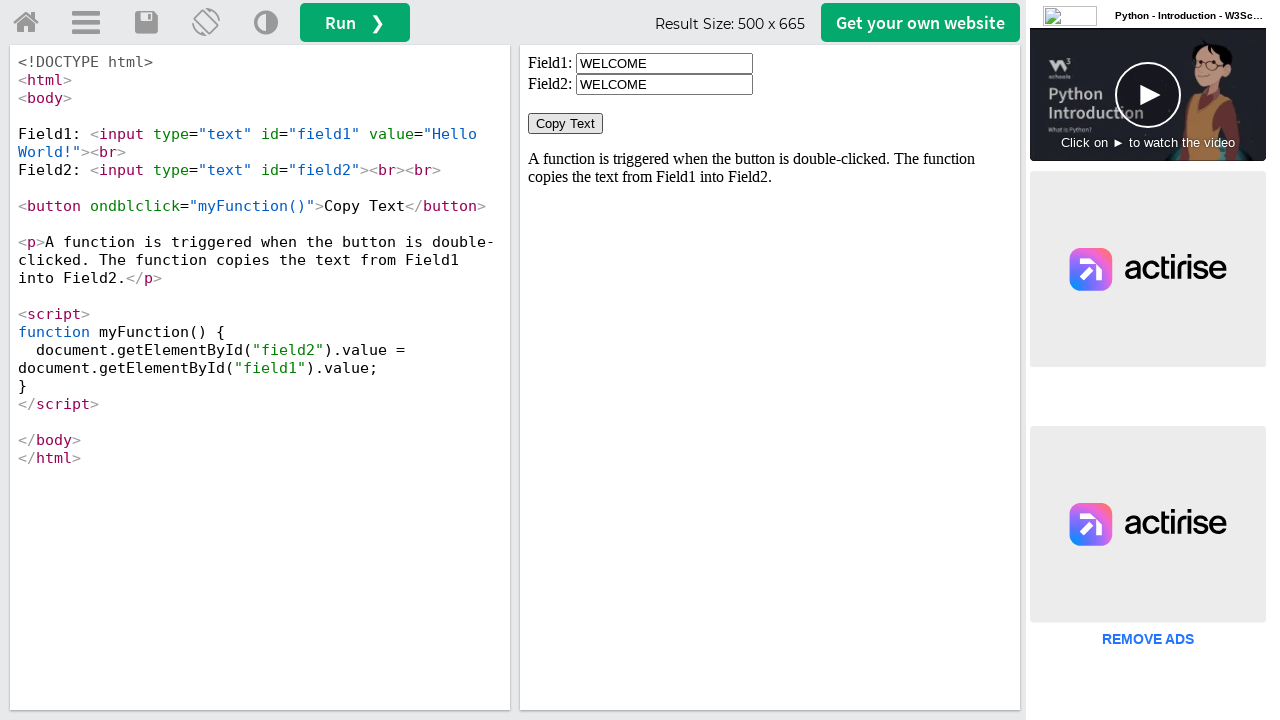

Second input field is ready, text copy operation completed
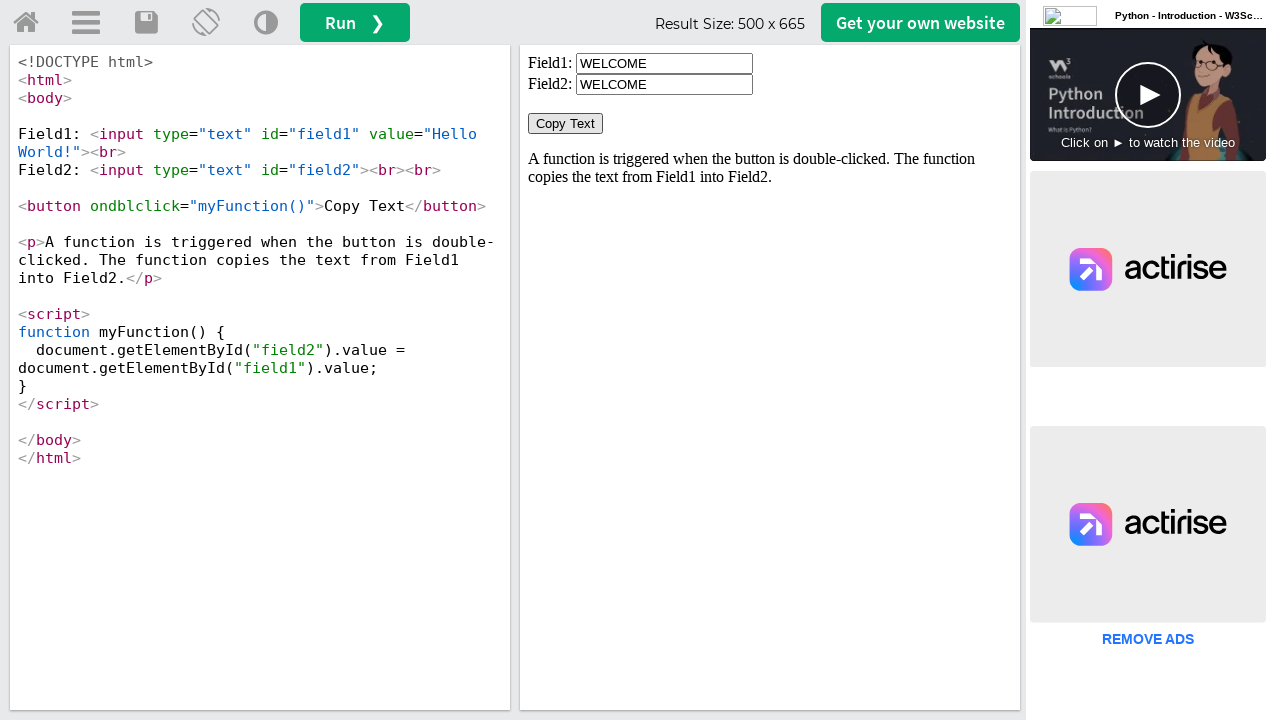

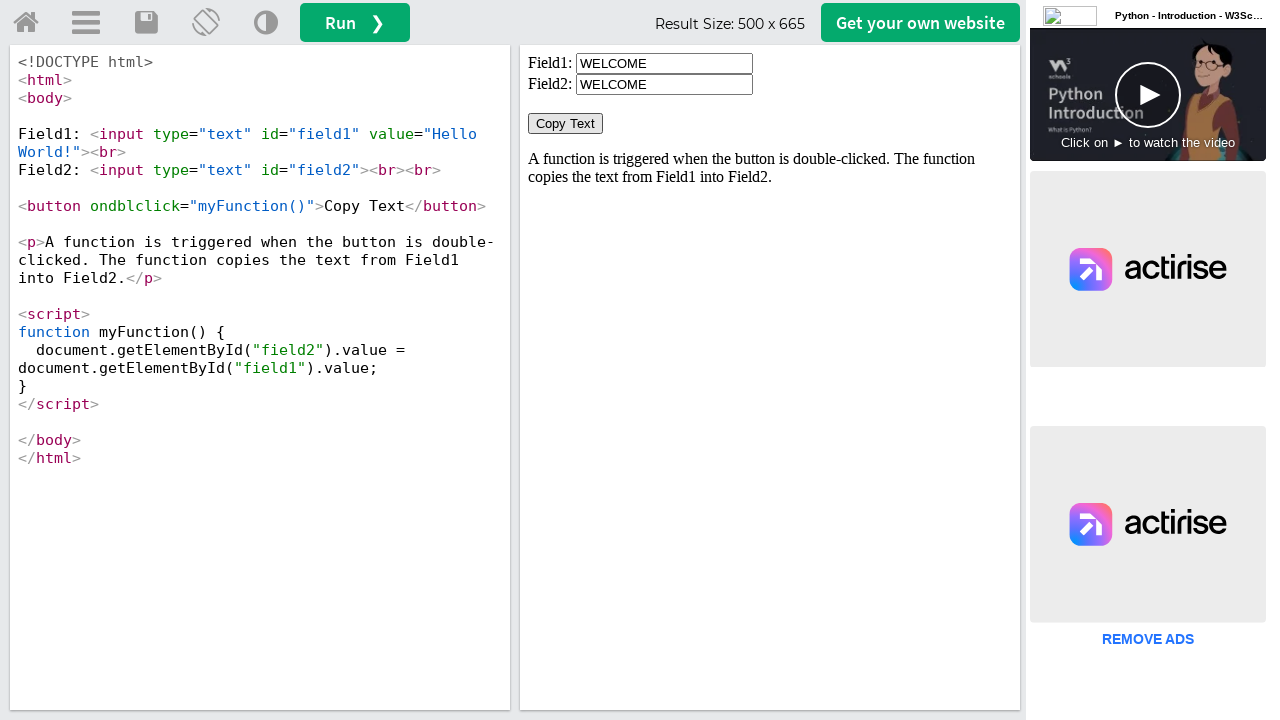